Tests that the todo counter displays the correct number of items as todos are added

Starting URL: https://demo.playwright.dev/todomvc

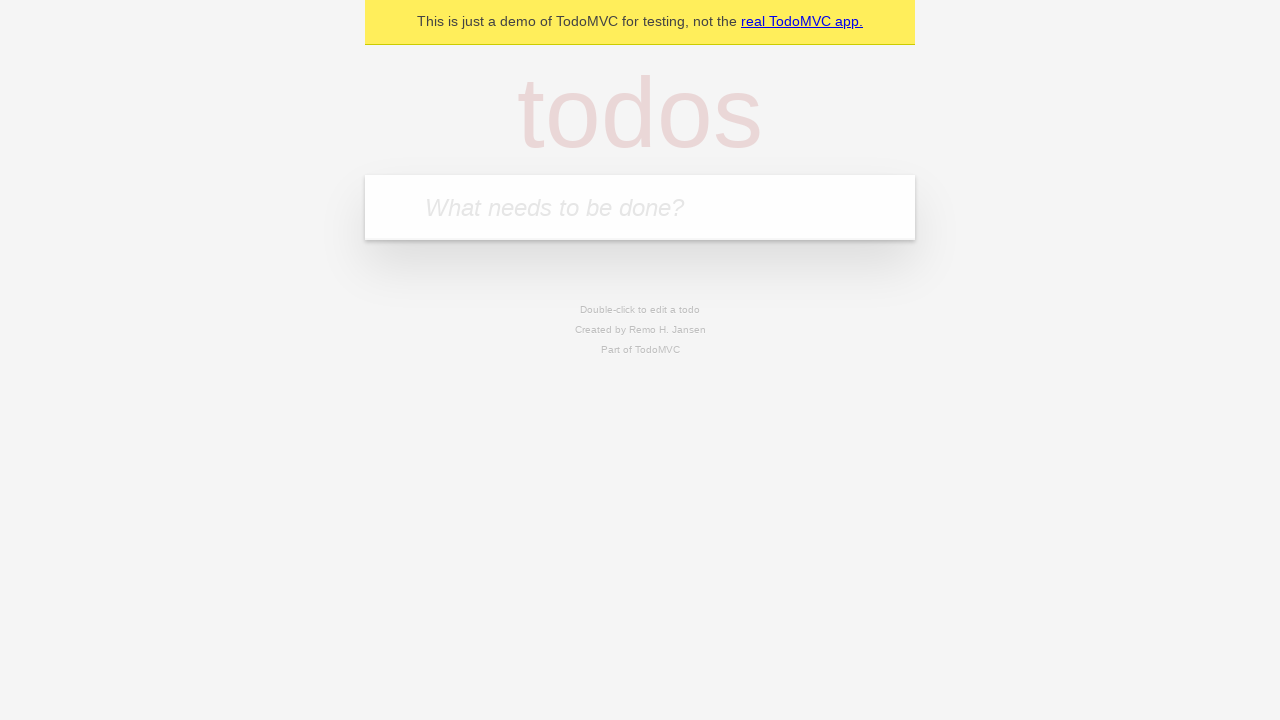

Located the todo input field
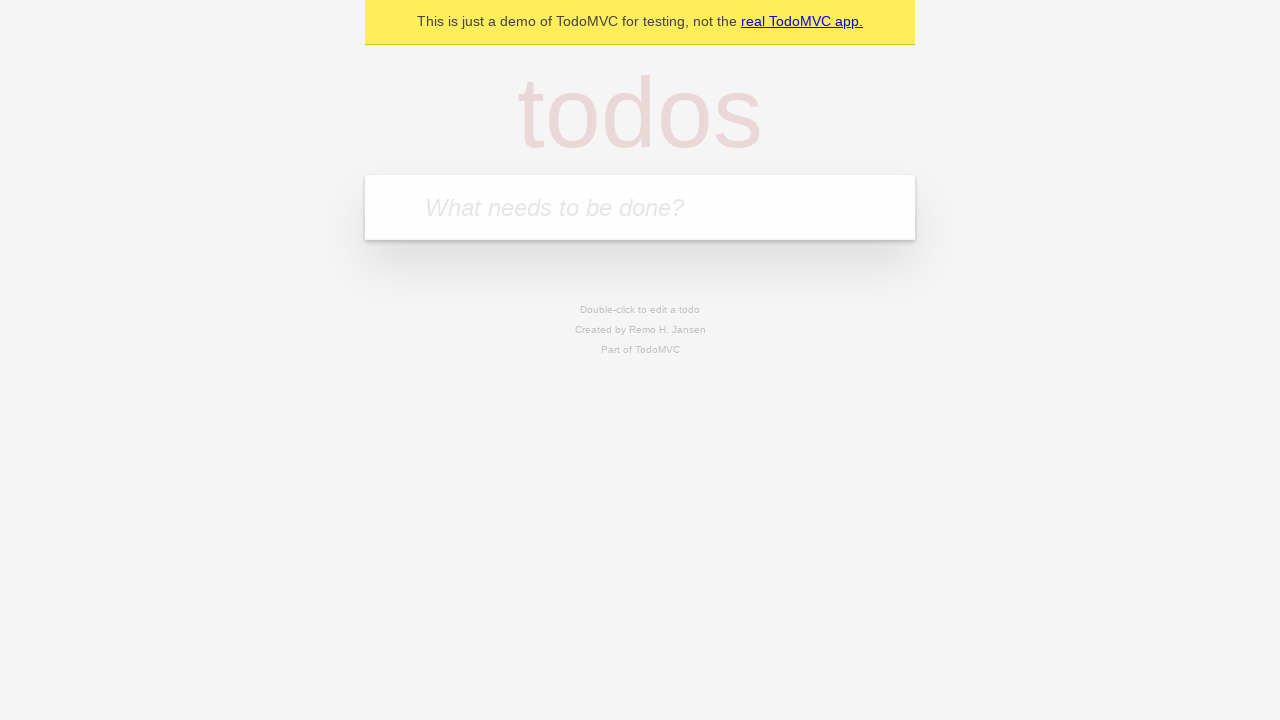

Filled first todo with 'buy some cheese' on internal:attr=[placeholder="What needs to be done?"i]
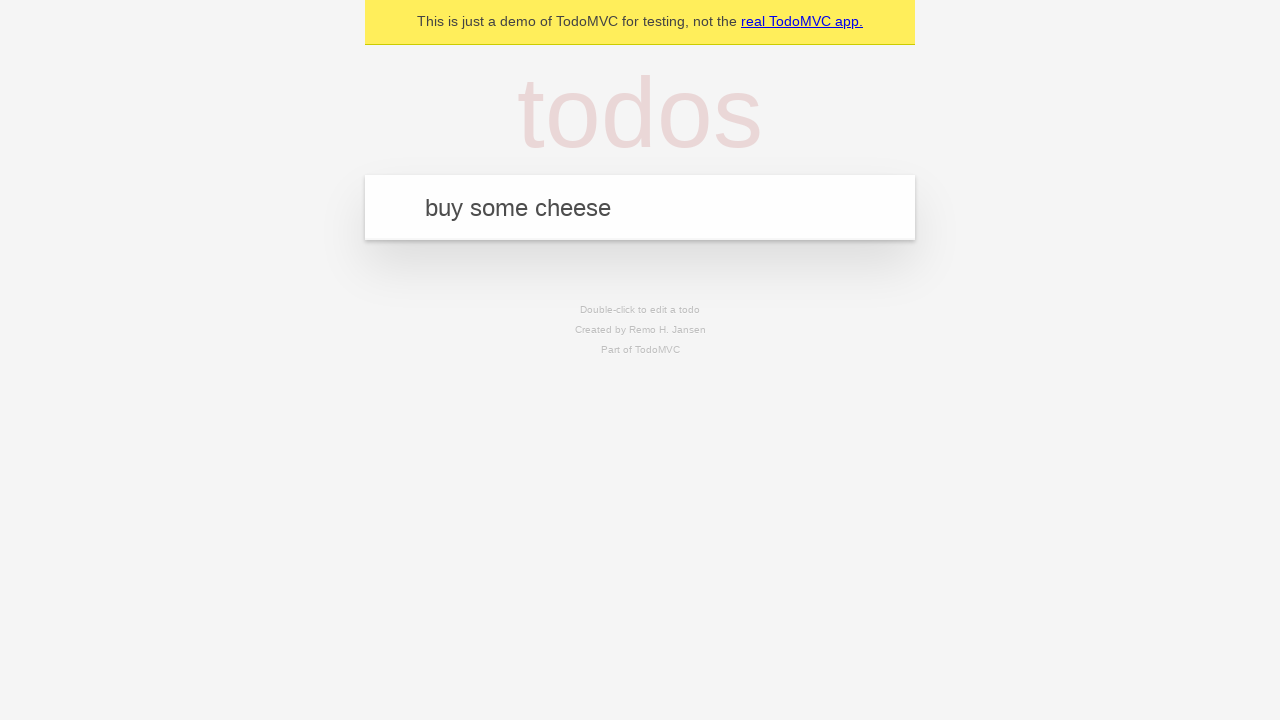

Pressed Enter to add first todo on internal:attr=[placeholder="What needs to be done?"i]
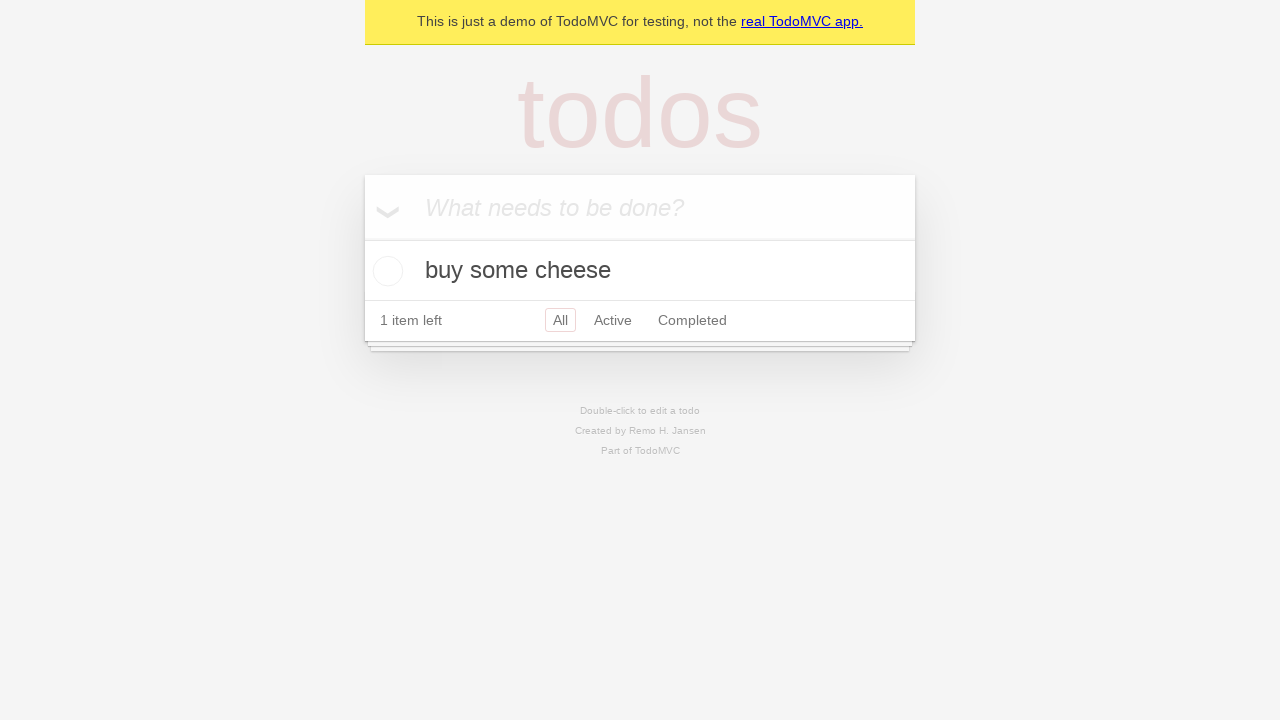

Waited for todo counter to appear
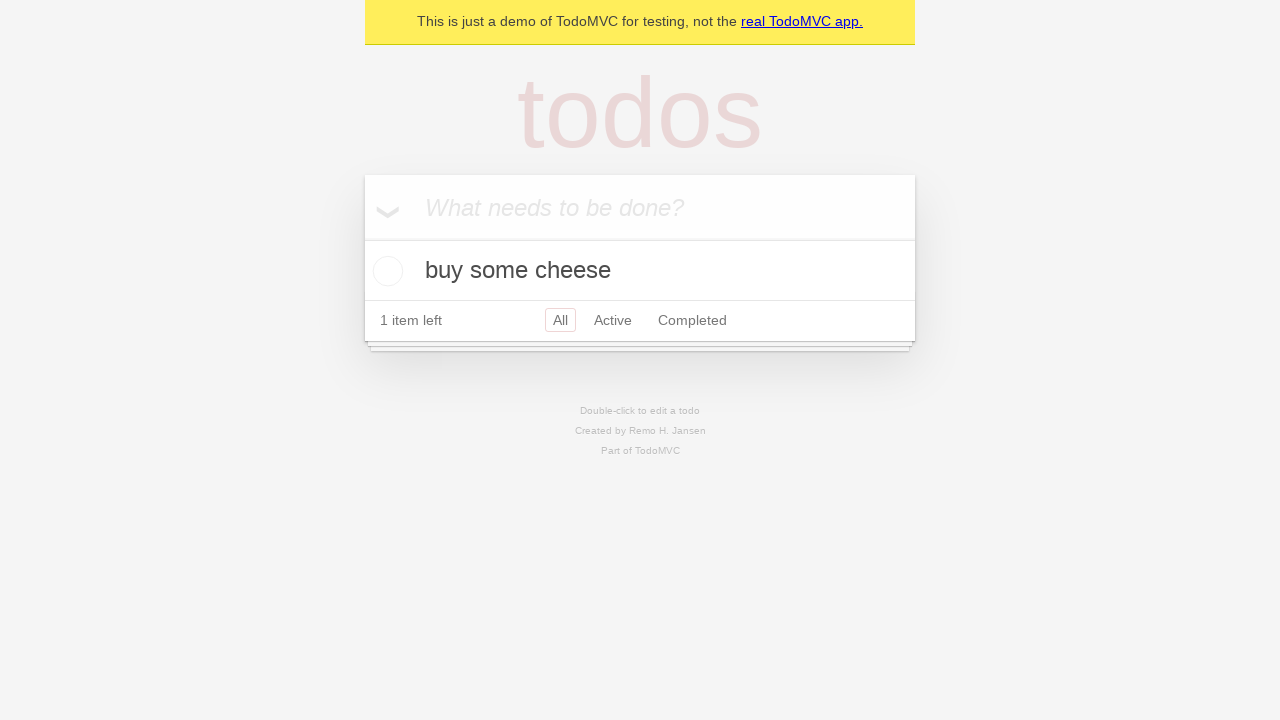

Filled second todo with 'feed the cat' on internal:attr=[placeholder="What needs to be done?"i]
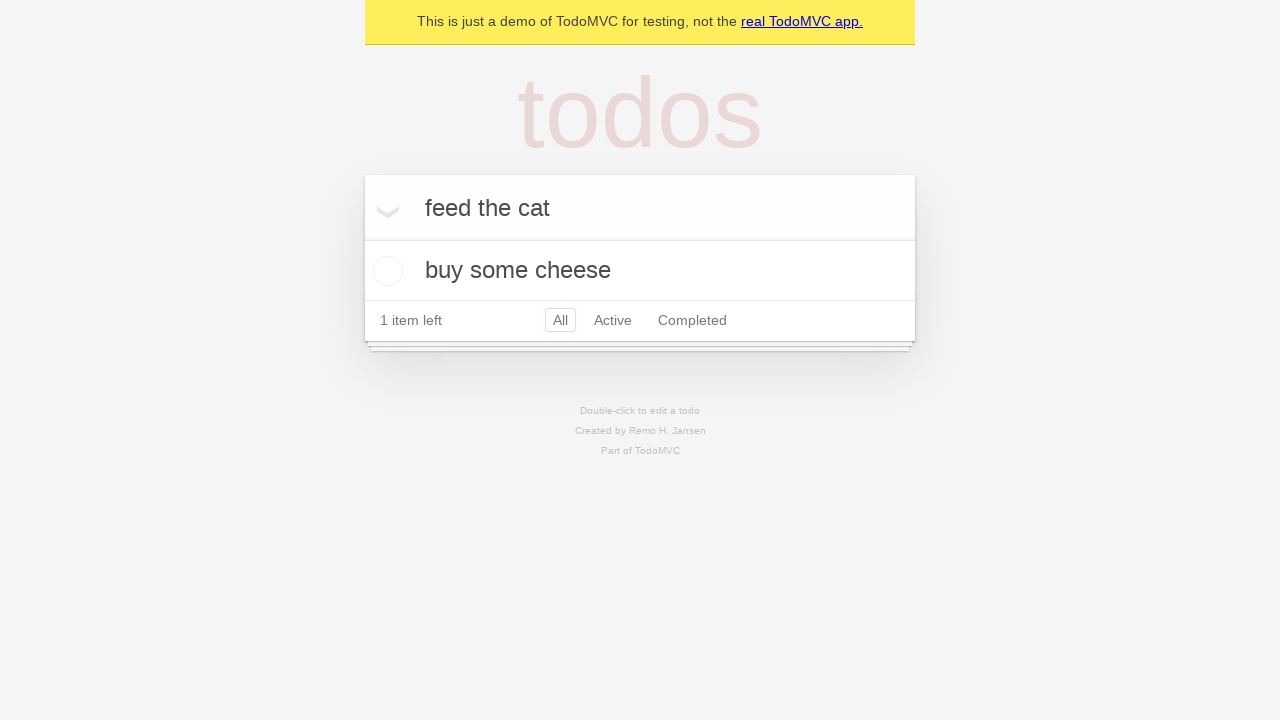

Pressed Enter to add second todo on internal:attr=[placeholder="What needs to be done?"i]
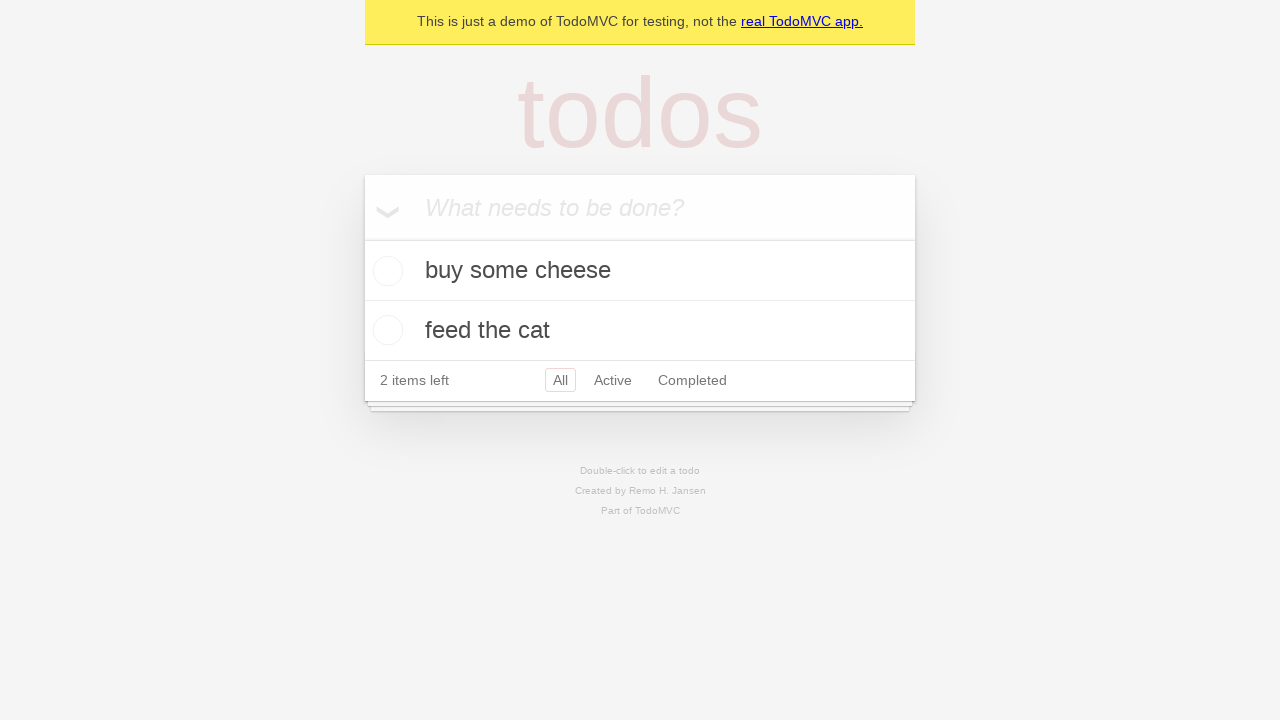

Verified that localStorage contains 2 todos
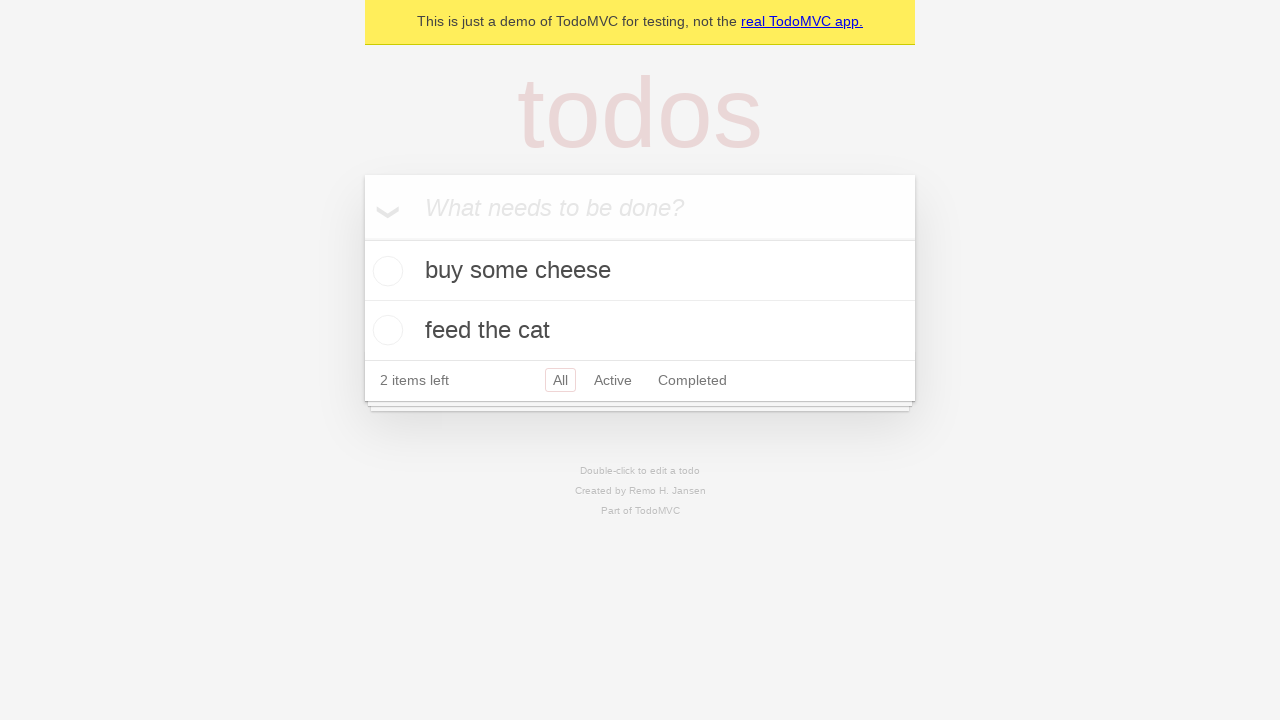

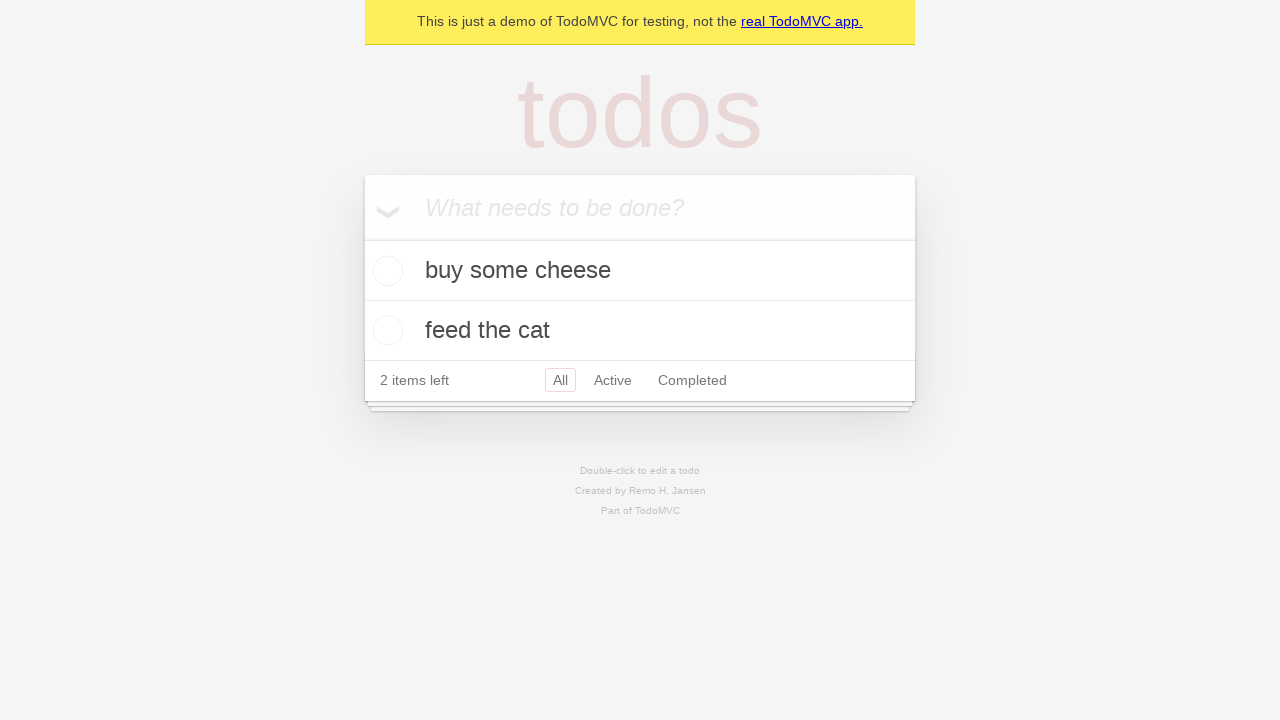